Waits for a specific price to appear, clicks a booking button, solves a math problem and submits the answer

Starting URL: http://suninjuly.github.io/explicit_wait2.html

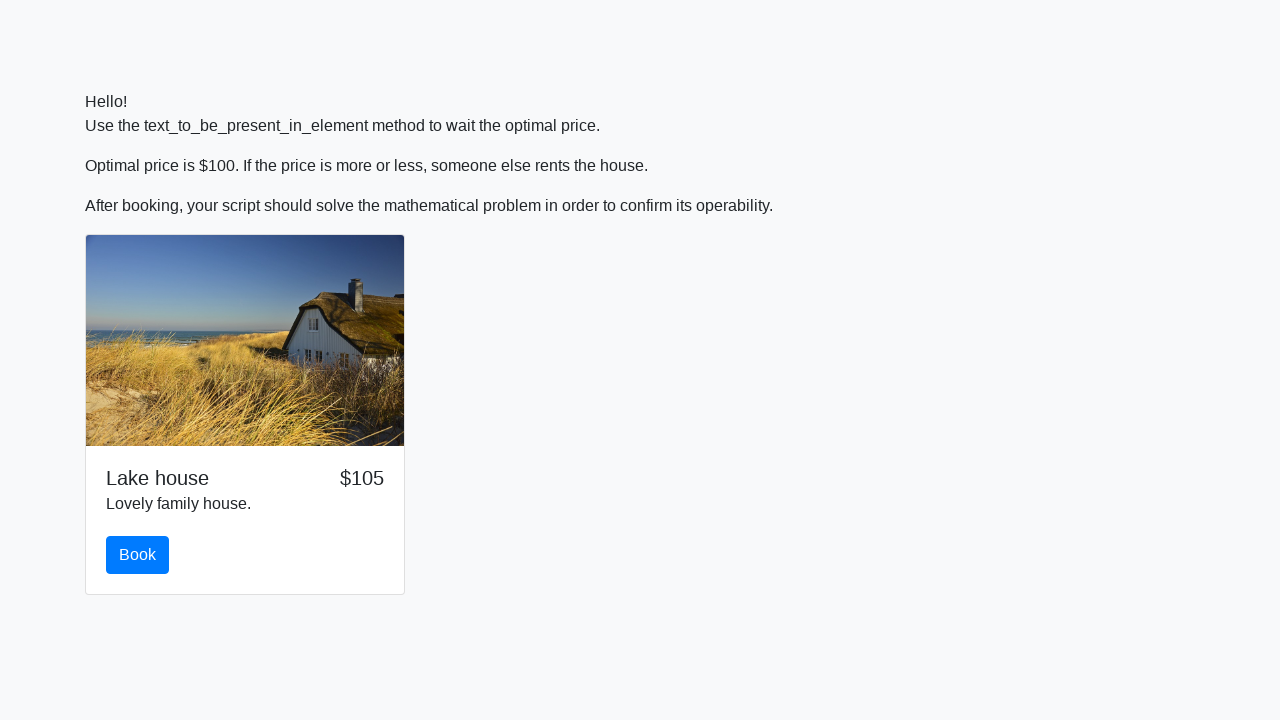

Waited for price to appear as $100
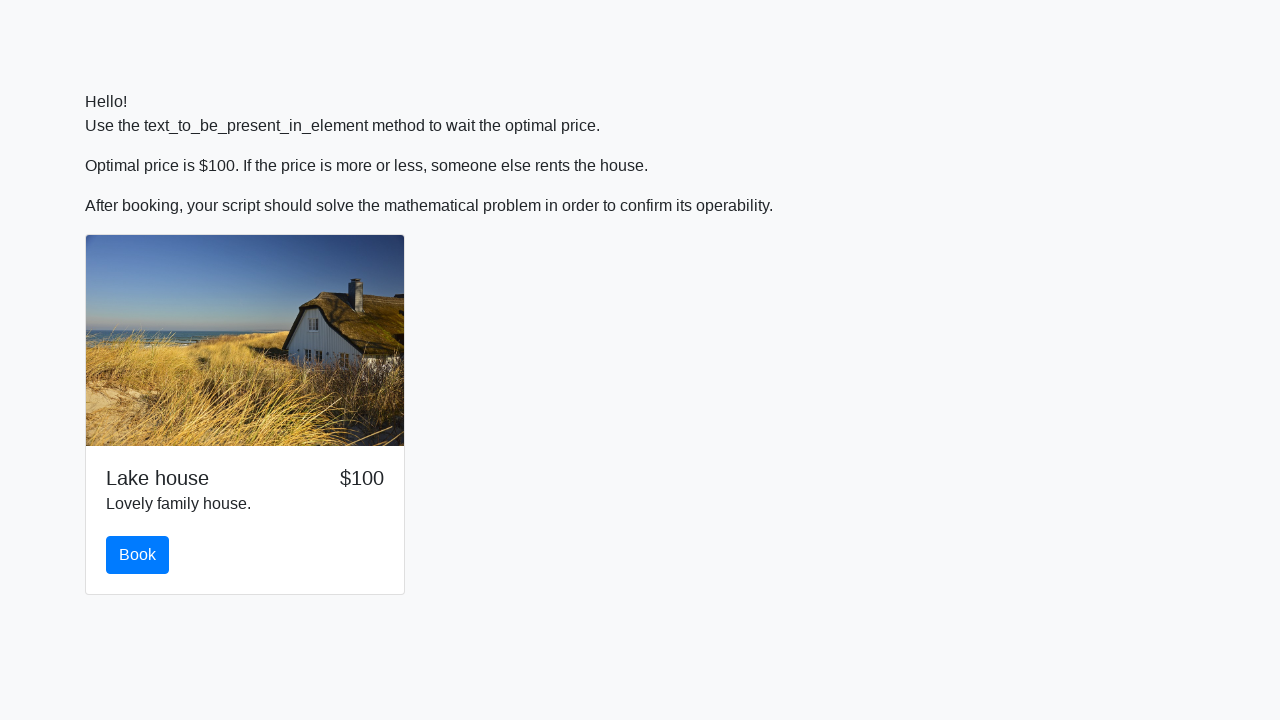

Clicked the book button at (138, 555) on #book
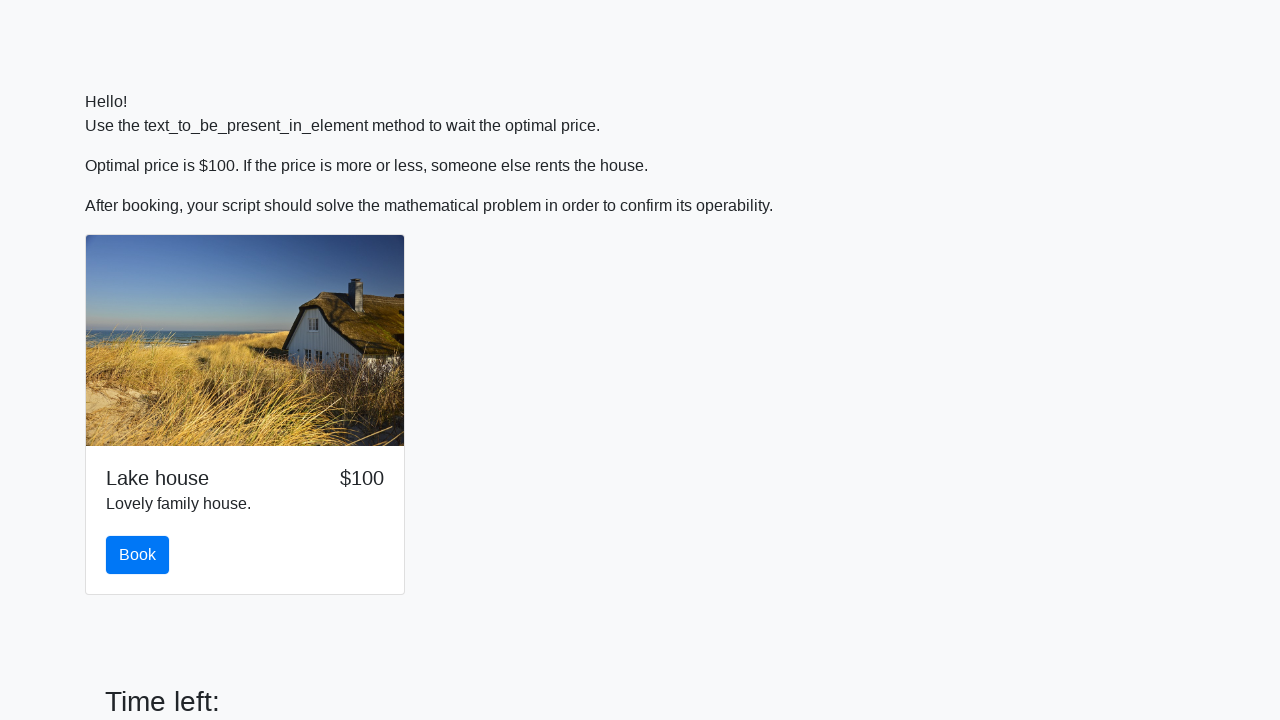

Retrieved the input value for math problem
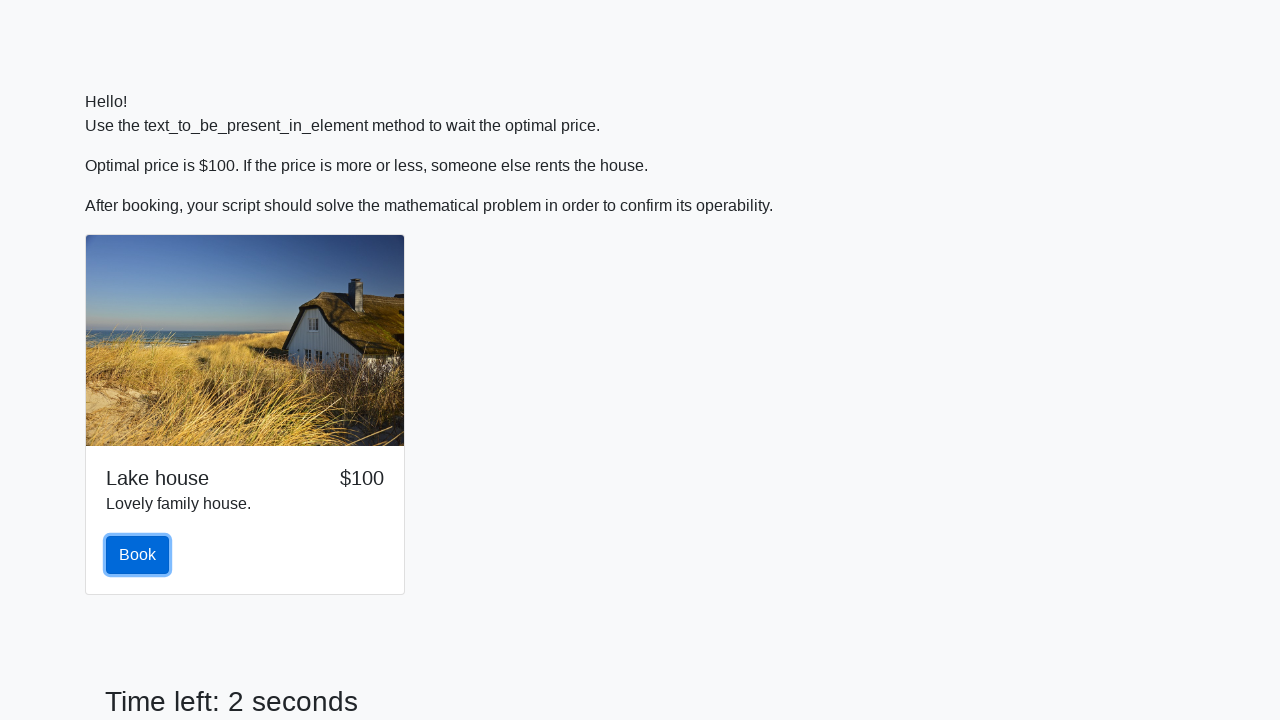

Calculated the math problem answer
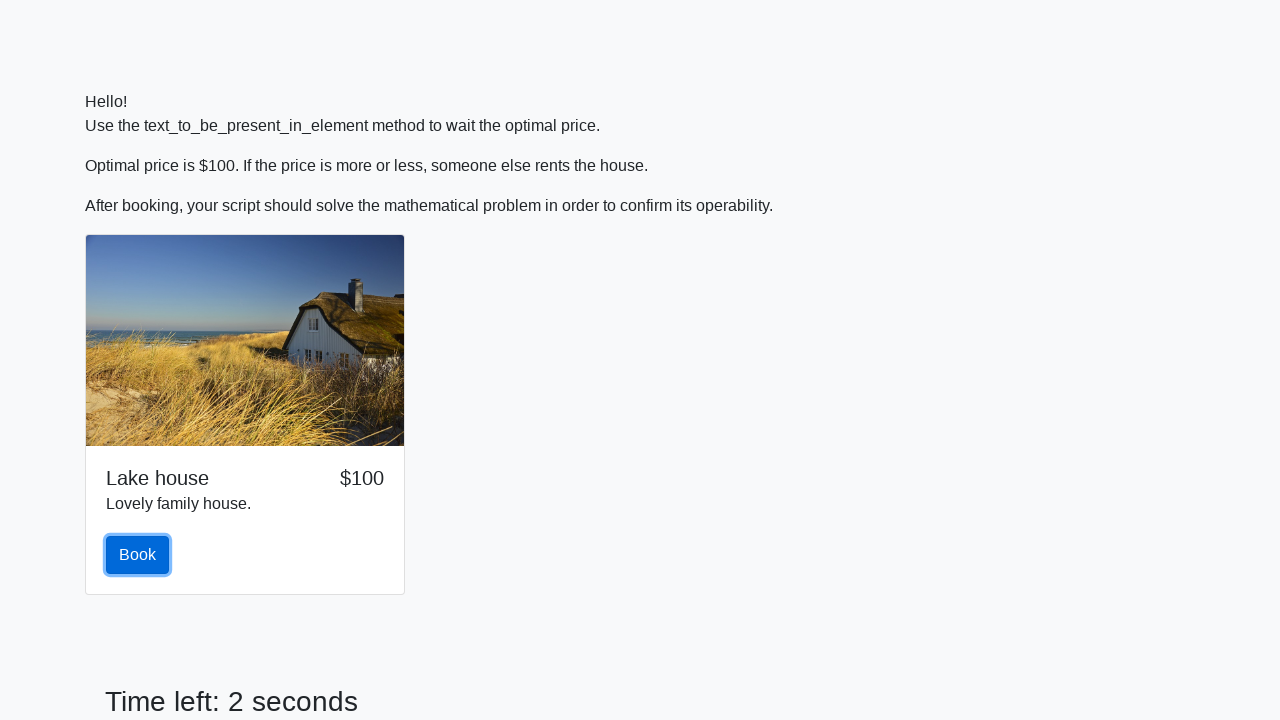

Filled in the calculated answer on #answer
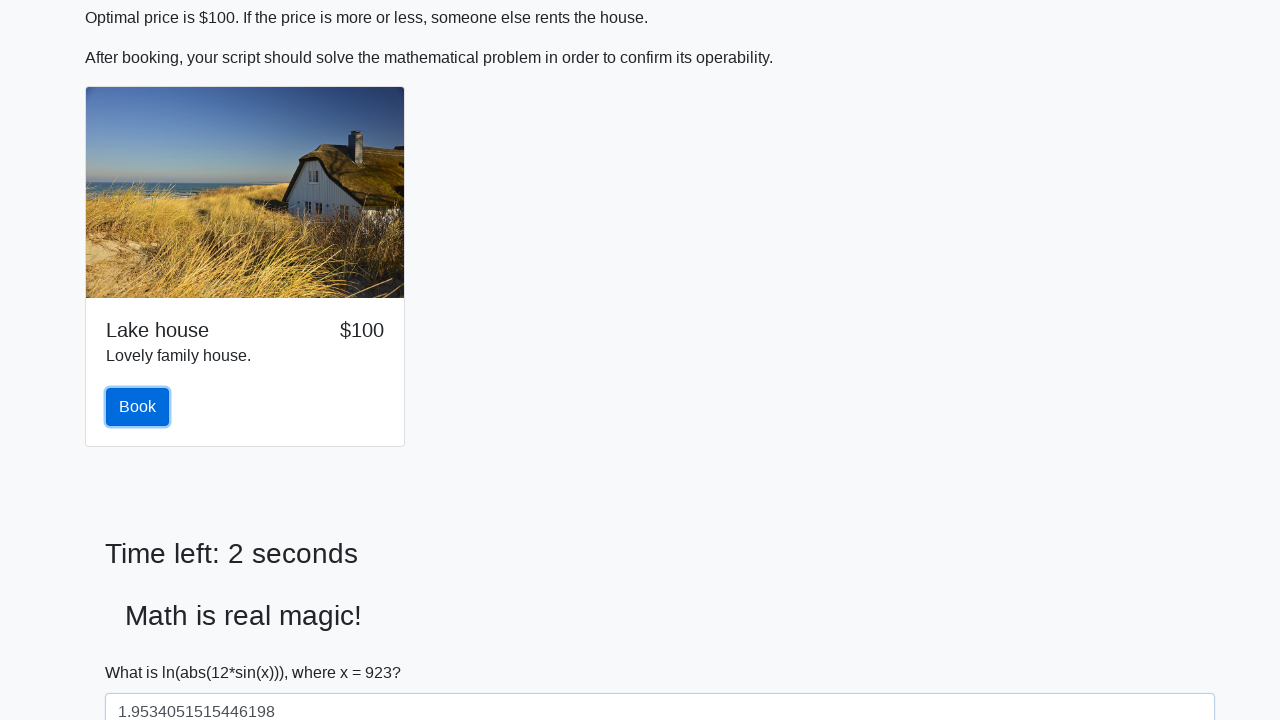

Submitted the solution at (143, 651) on #solve
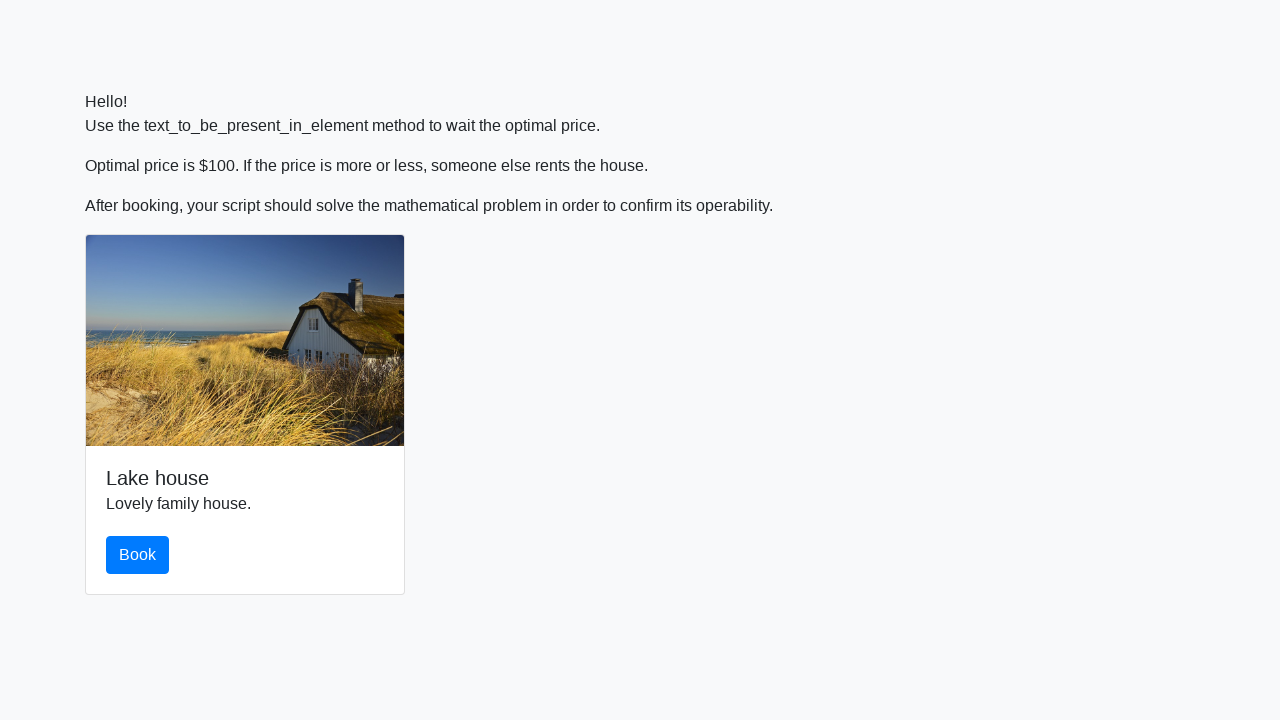

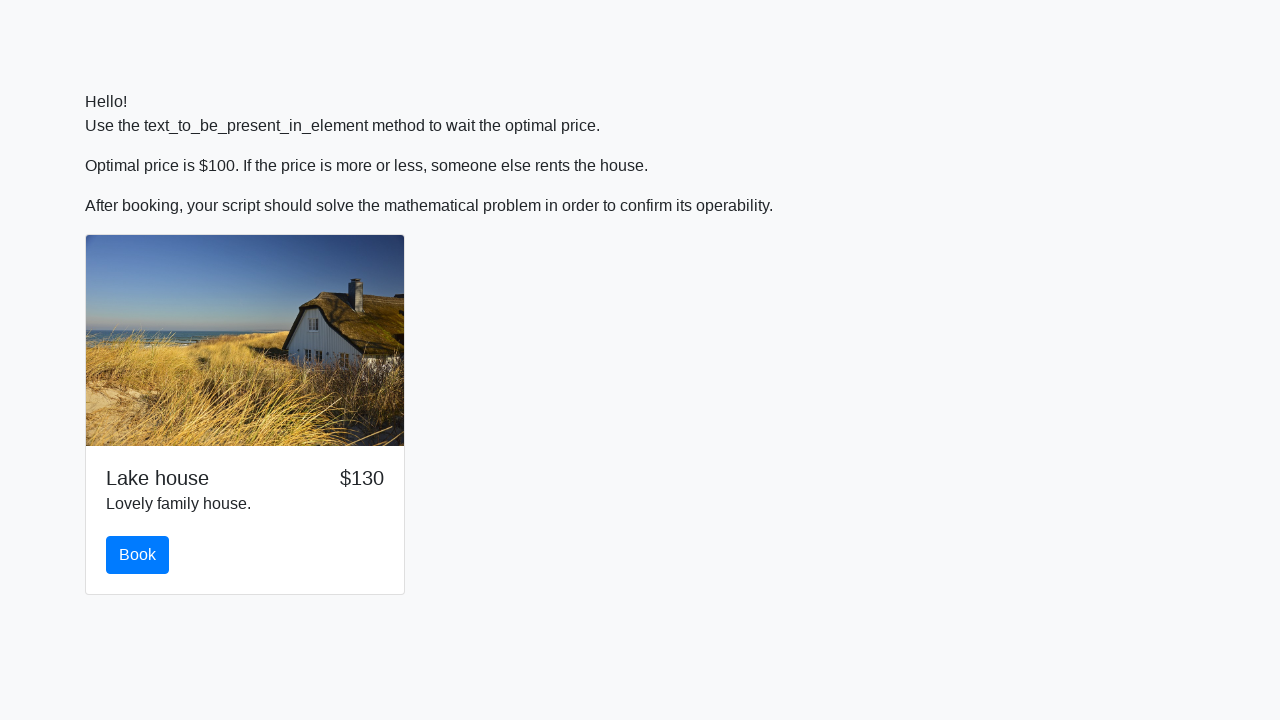